Tests clearing the complete state of all items by checking and then unchecking the toggle all checkbox.

Starting URL: https://demo.playwright.dev/todomvc

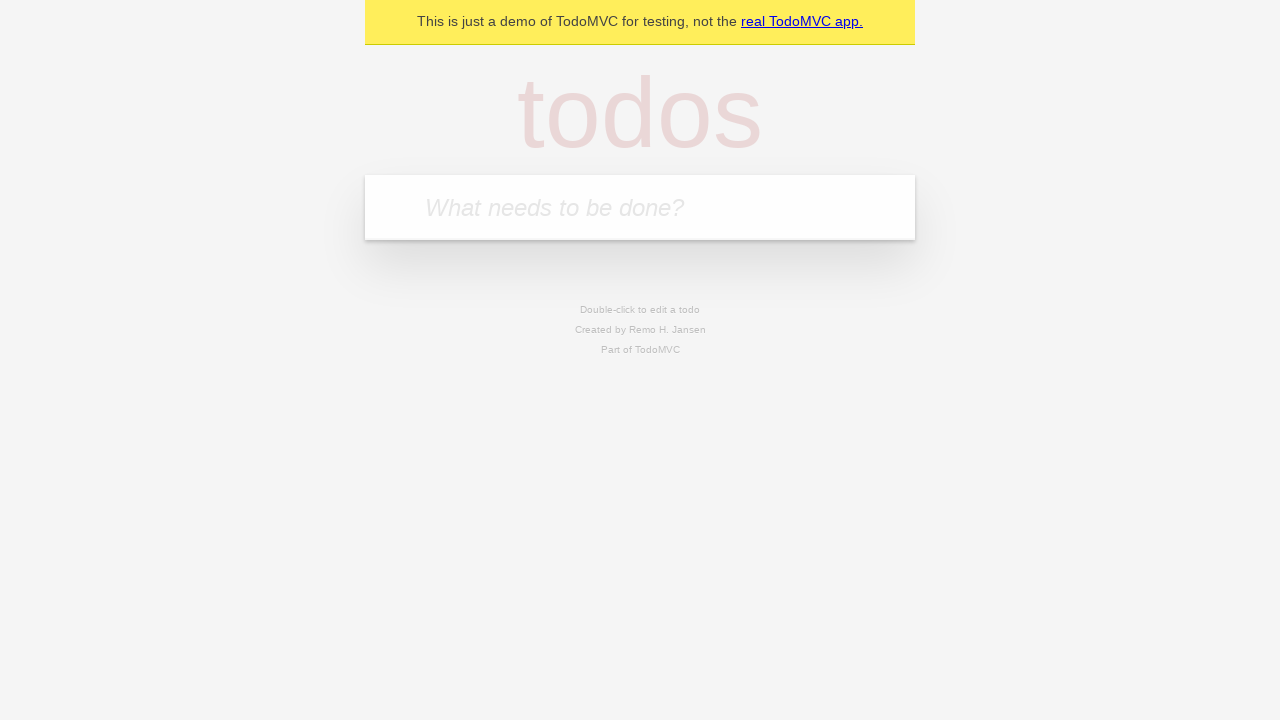

Filled todo input with 'buy some cheese' on internal:attr=[placeholder="What needs to be done?"i]
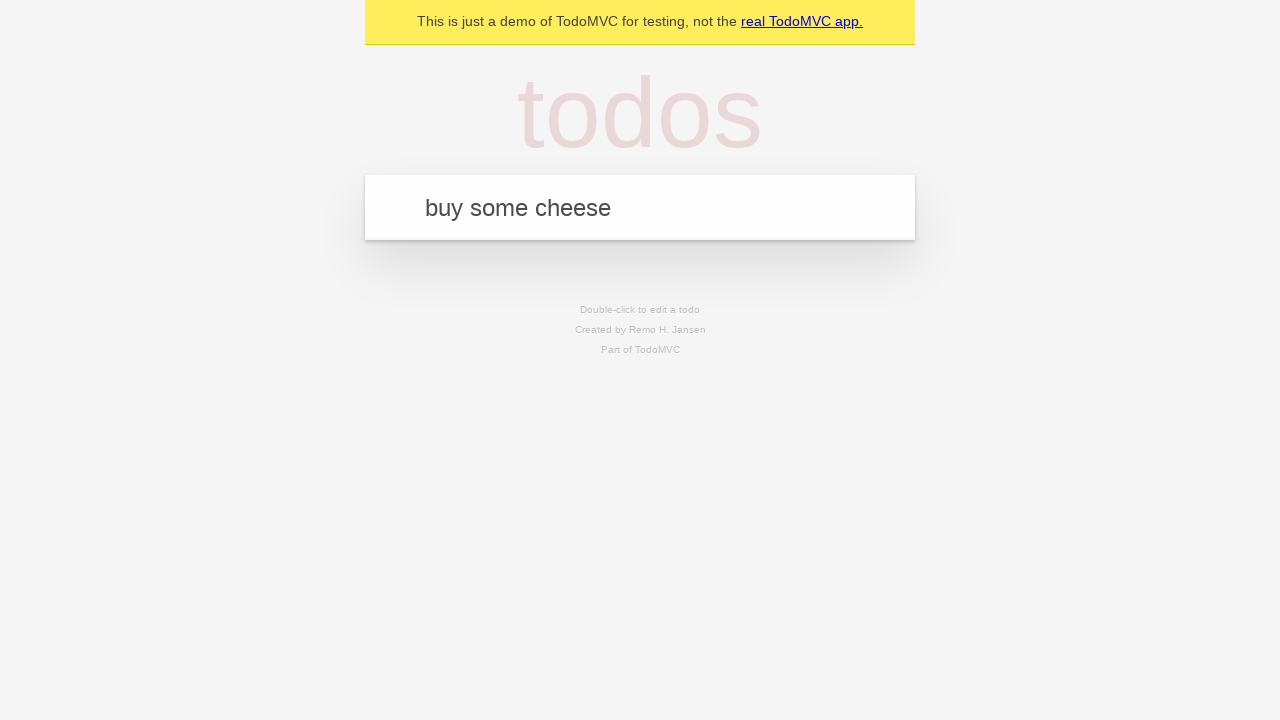

Pressed Enter to add first todo item on internal:attr=[placeholder="What needs to be done?"i]
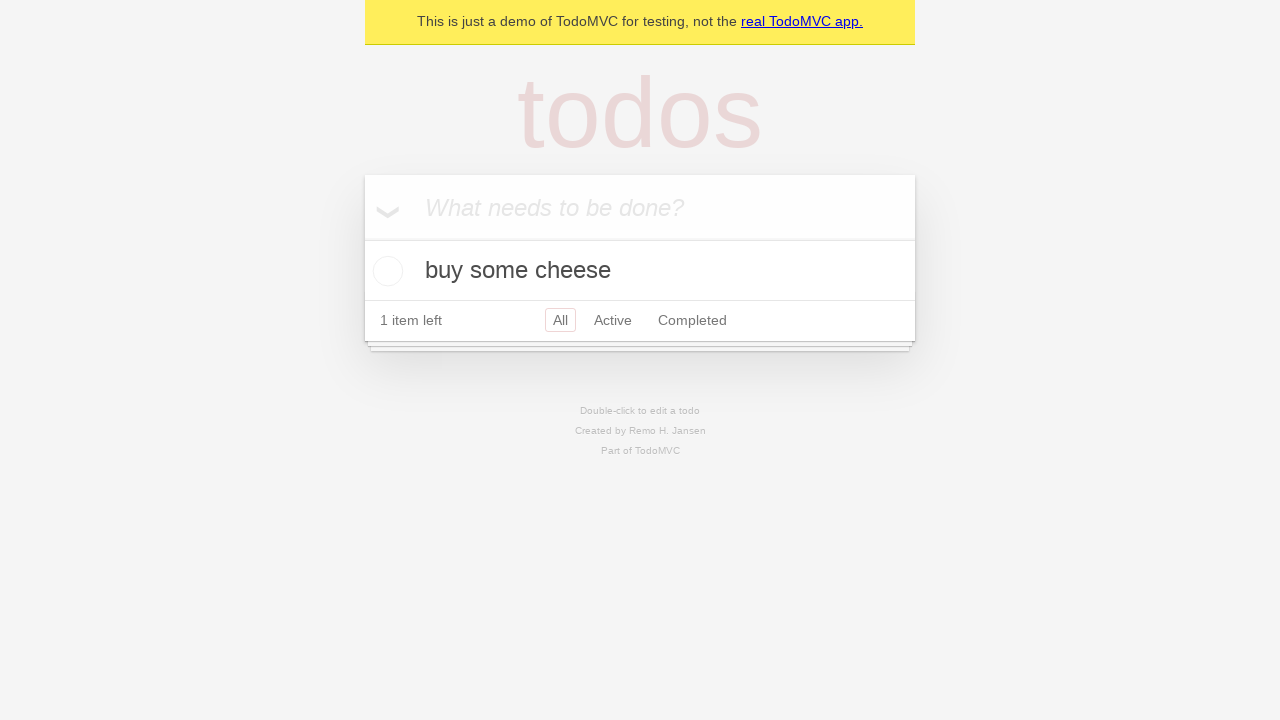

Filled todo input with 'feed the cat' on internal:attr=[placeholder="What needs to be done?"i]
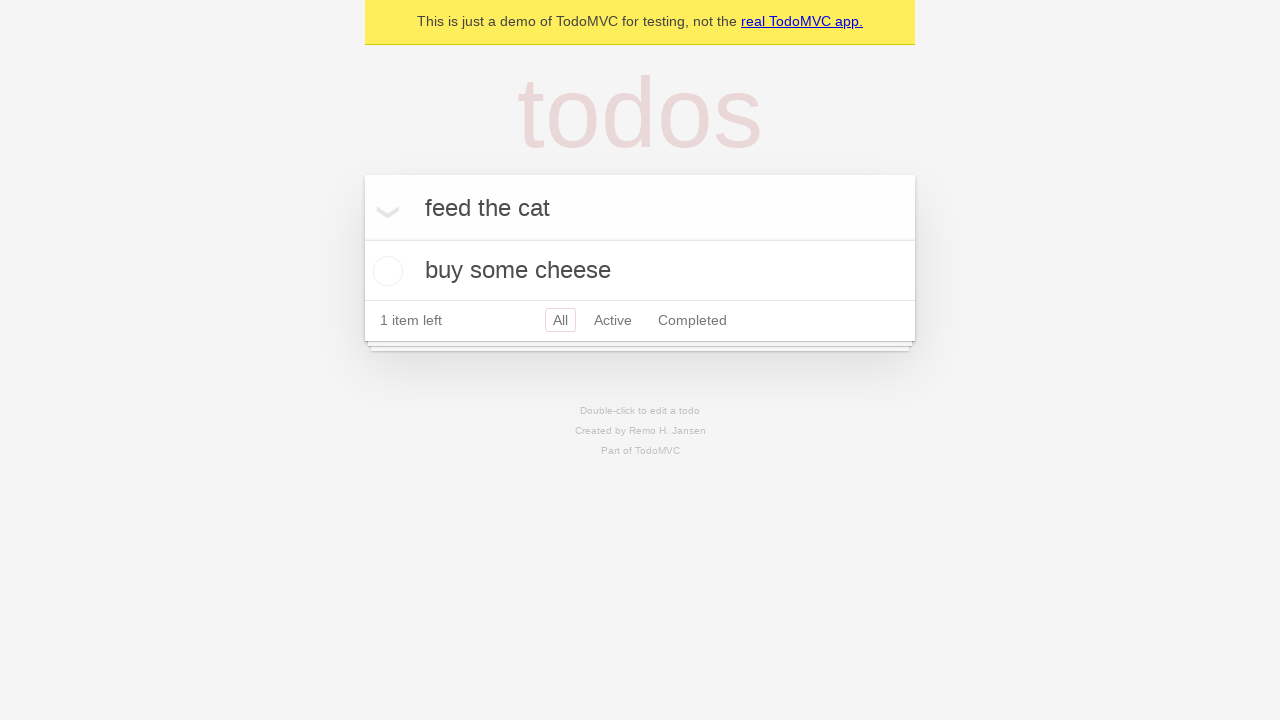

Pressed Enter to add second todo item on internal:attr=[placeholder="What needs to be done?"i]
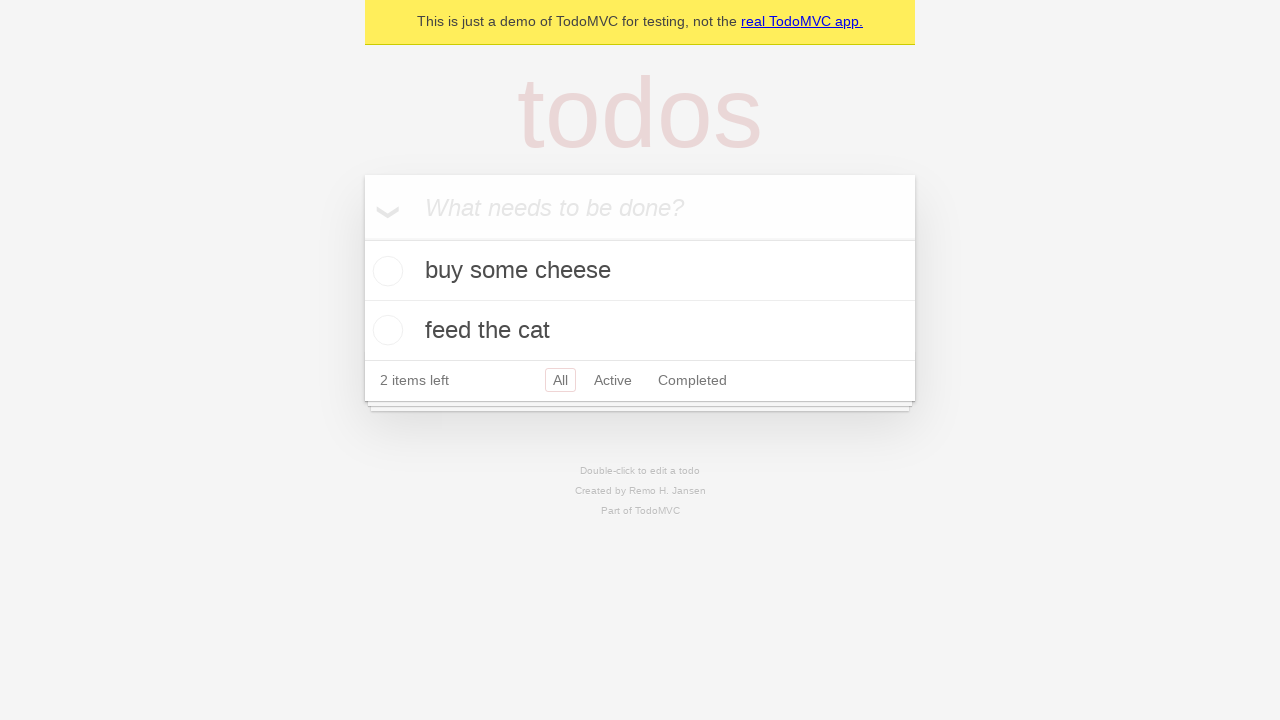

Filled todo input with 'book a doctors appointment' on internal:attr=[placeholder="What needs to be done?"i]
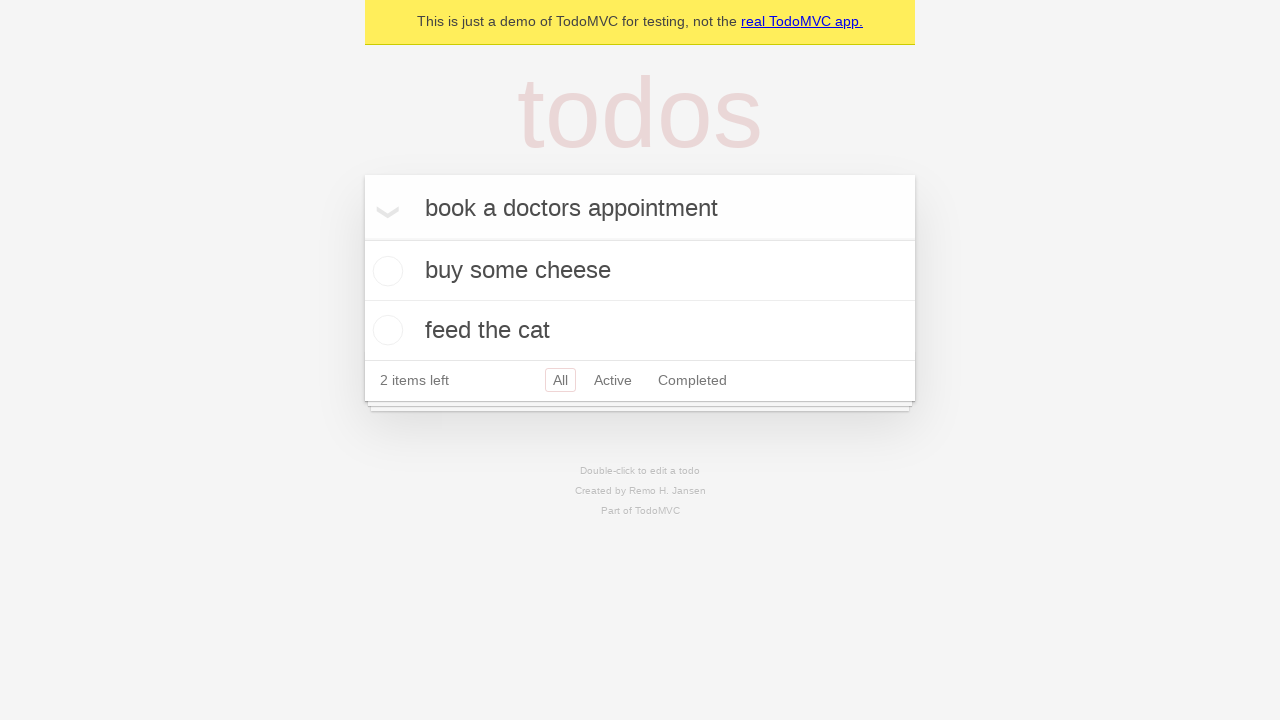

Pressed Enter to add third todo item on internal:attr=[placeholder="What needs to be done?"i]
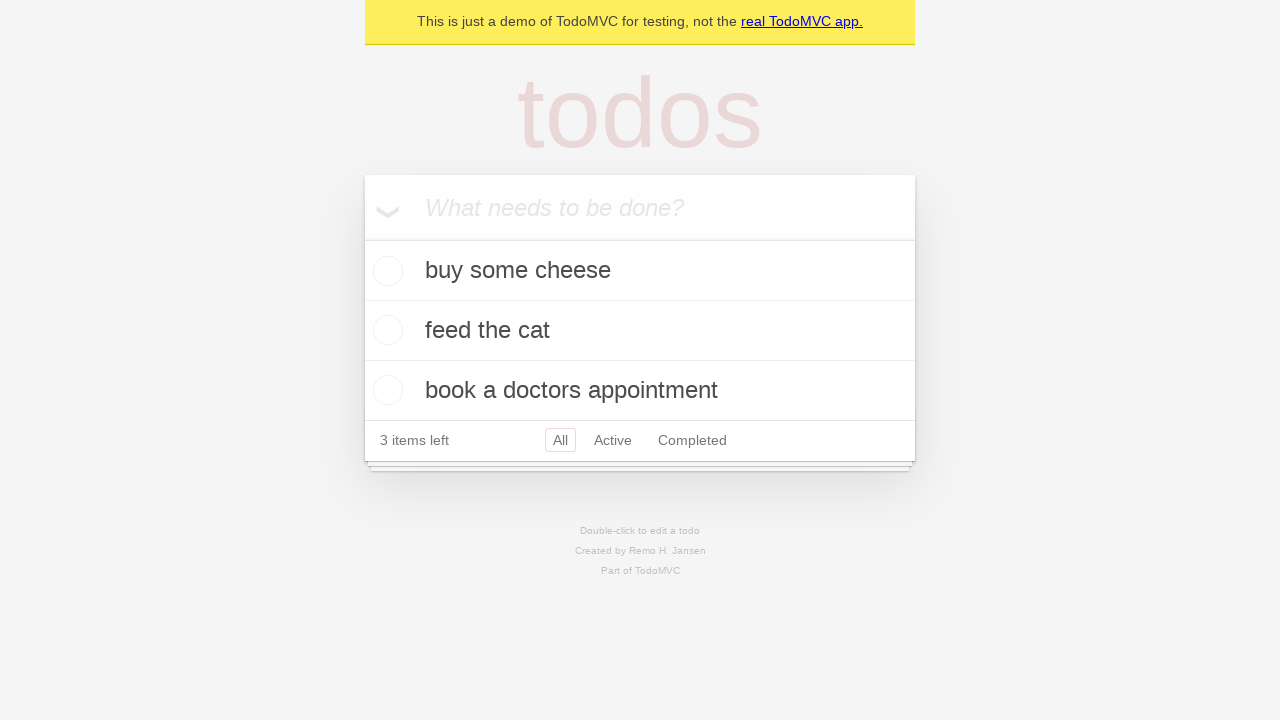

Checked the 'Mark all as complete' toggle to mark all items as complete at (362, 238) on internal:label="Mark all as complete"i
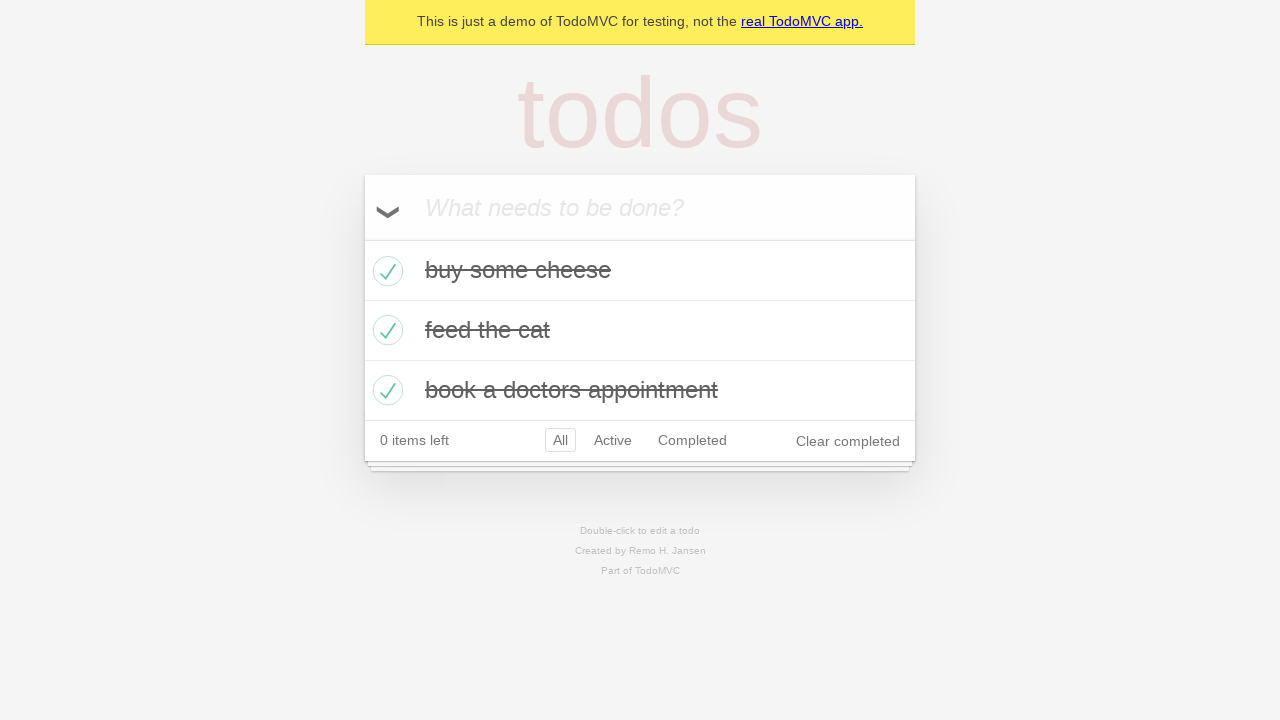

Unchecked the 'Mark all as complete' toggle to clear complete state of all items at (362, 238) on internal:label="Mark all as complete"i
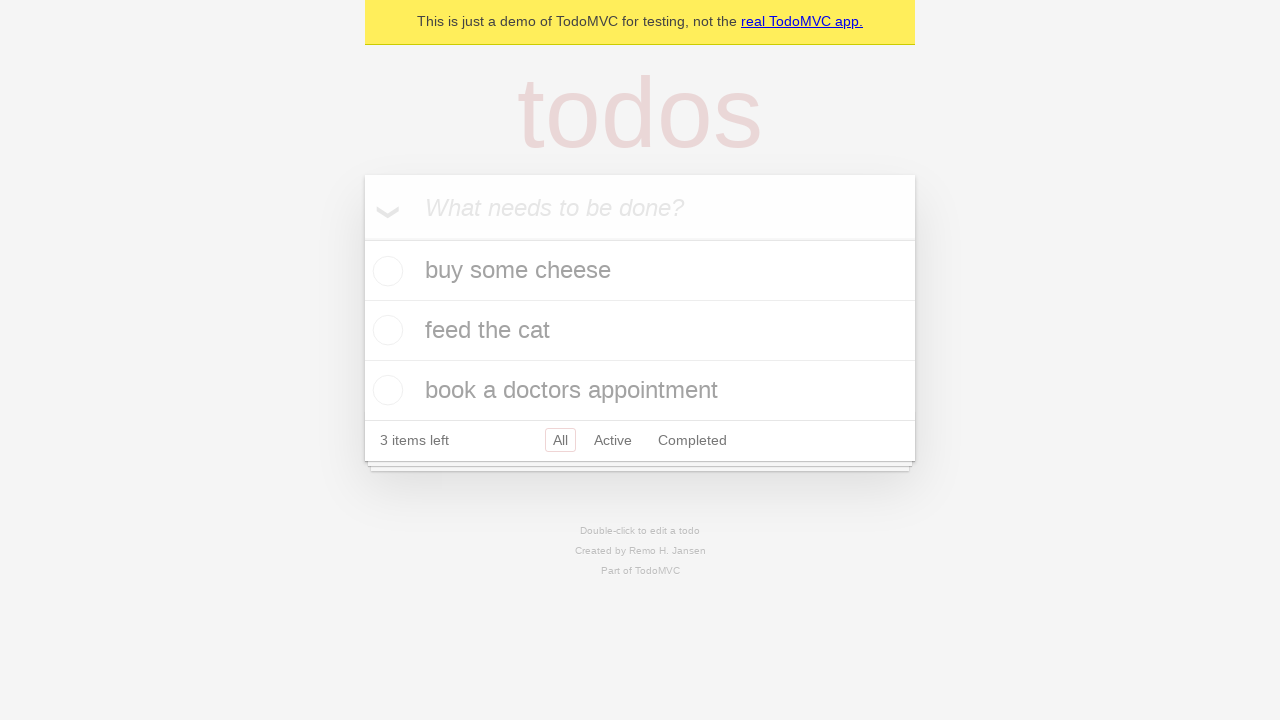

Waited for todo items to be visible on page
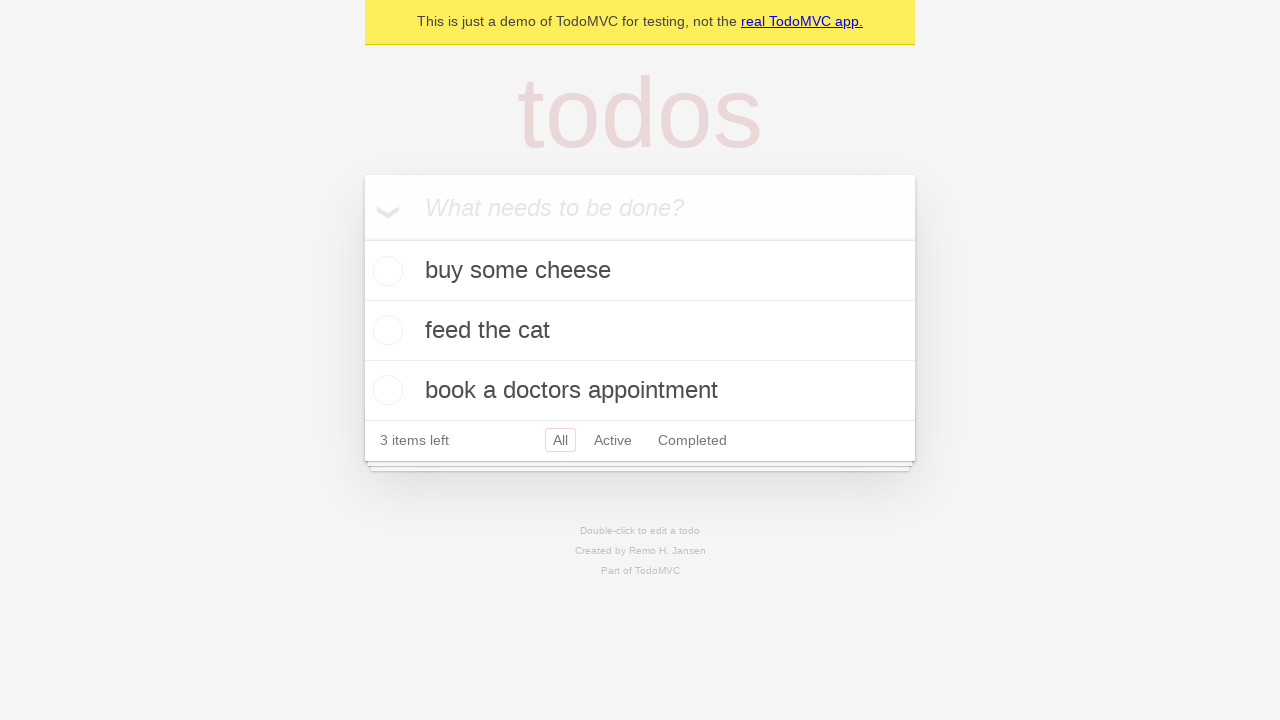

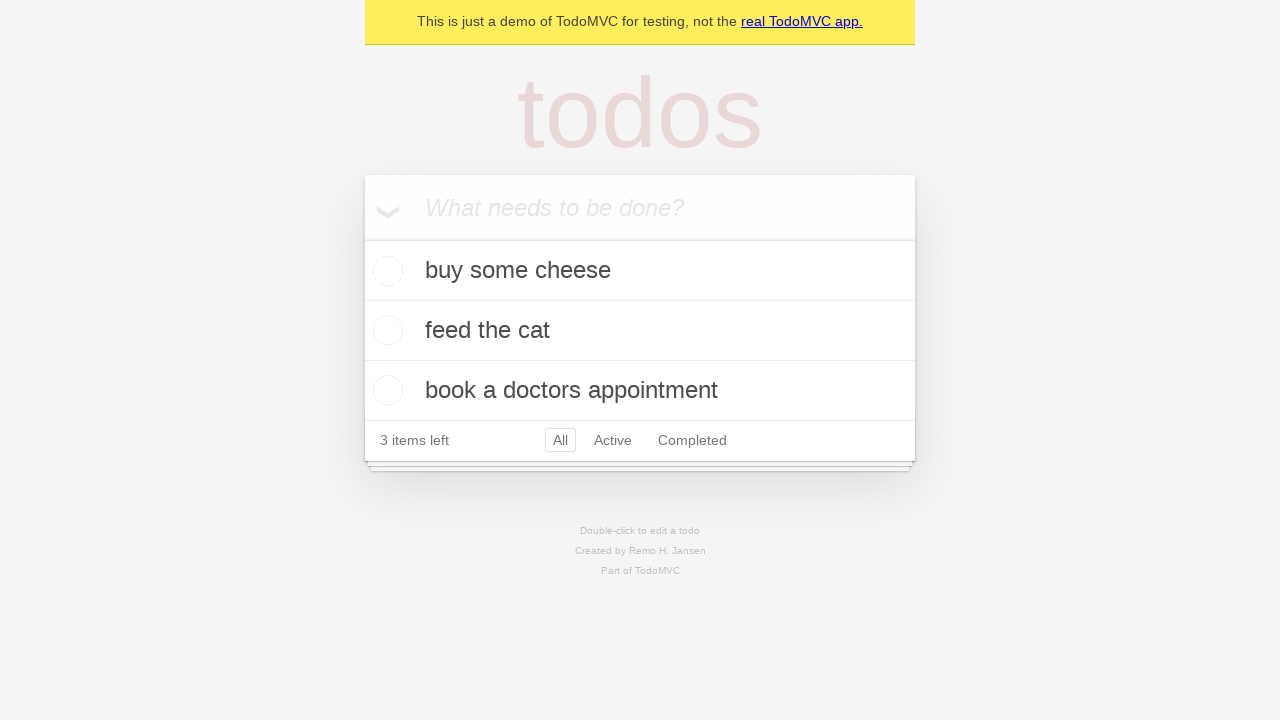